Tests handling a JavaScript confirmation dialog by navigating to confirmation box section, clicking the button, and dismissing the dialog

Starting URL: https://www.qa-practice.com/elements/alert/alert

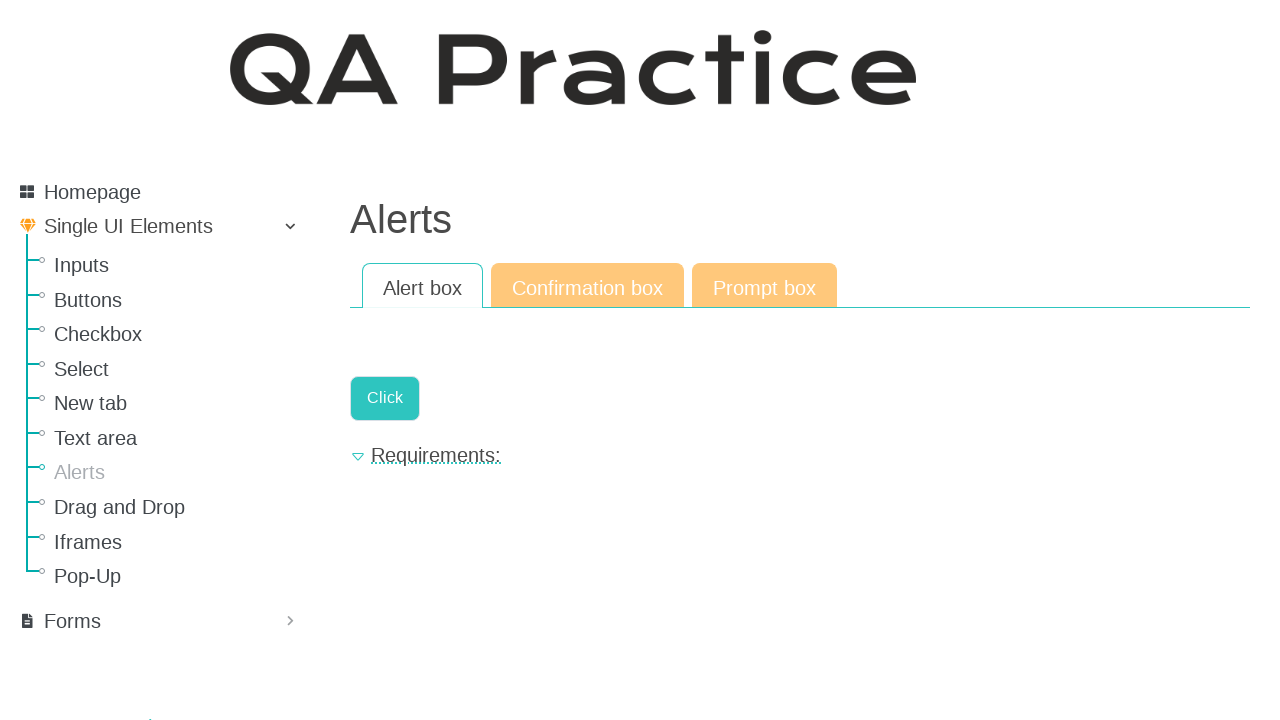

Set up dialog handler to dismiss confirmation dialogs
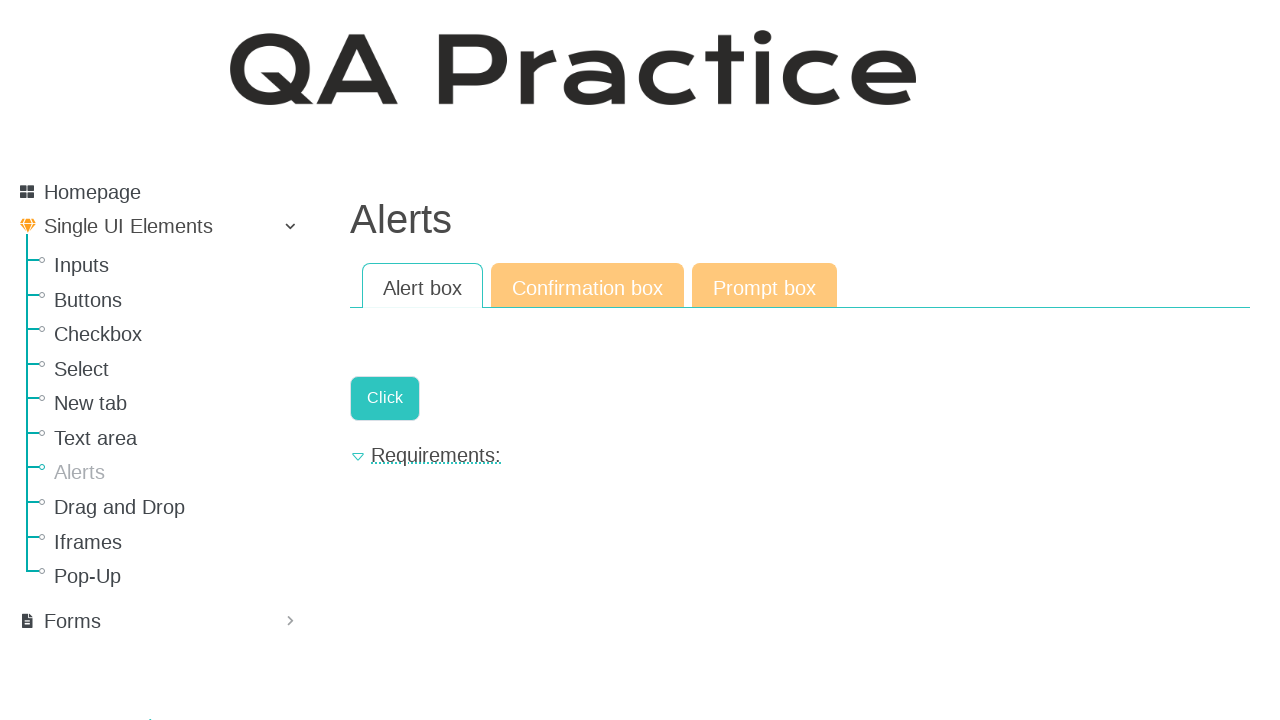

Clicked on 'Confirmation box' link to navigate to confirmation box section at (588, 286) on xpath=//a[text()='Confirmation box']
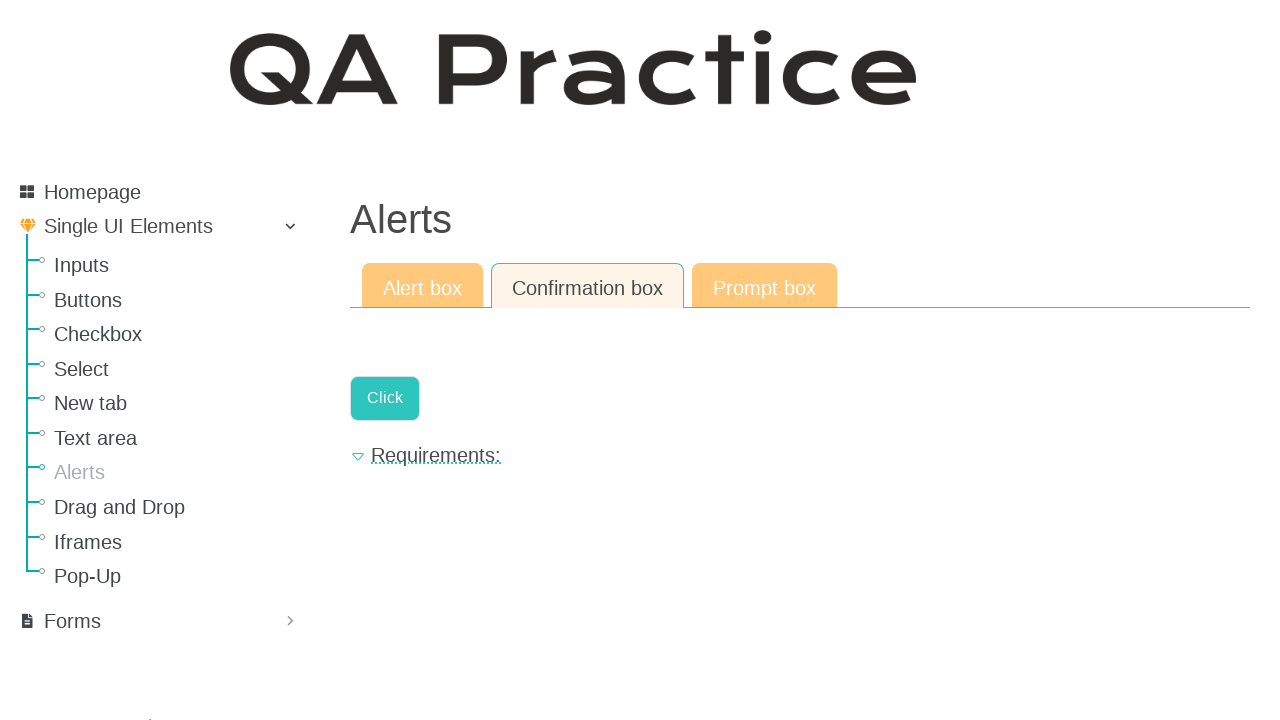

Clicked button that triggers confirmation dialog at (385, 398) on xpath=//a[contains(@onclick, 'if (confirm')]
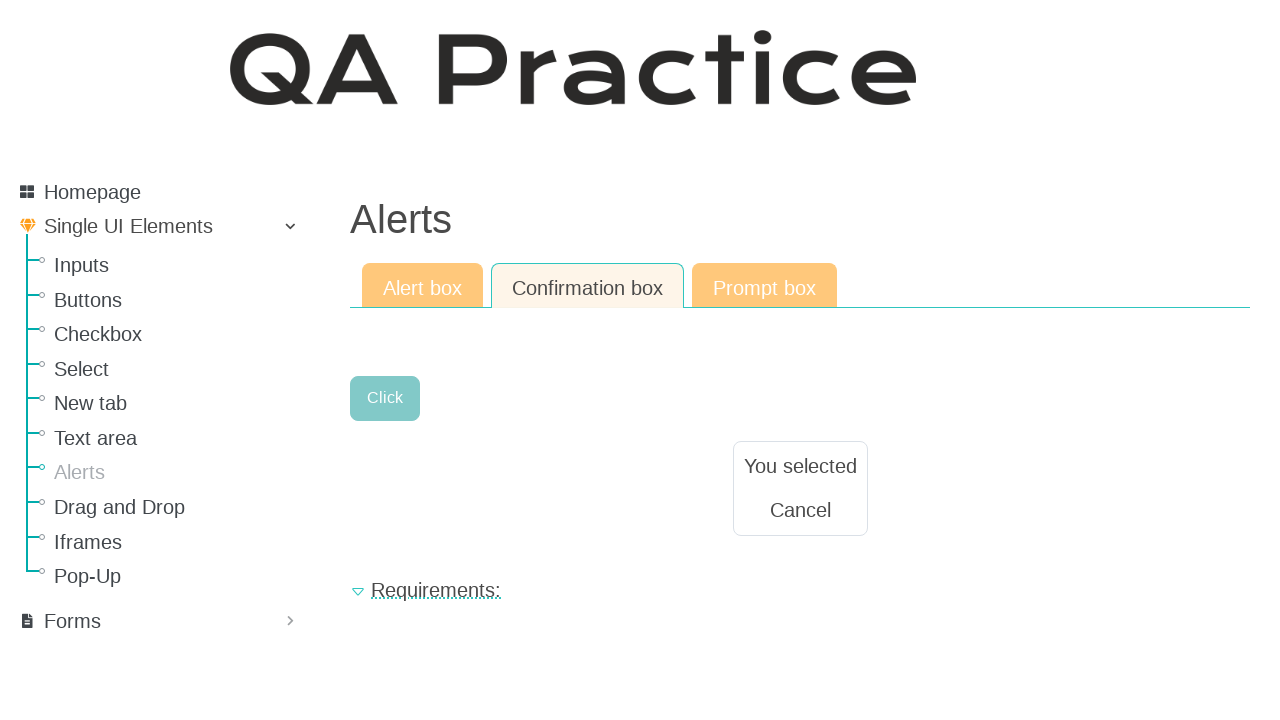

Waited for page to process dialog dismissal
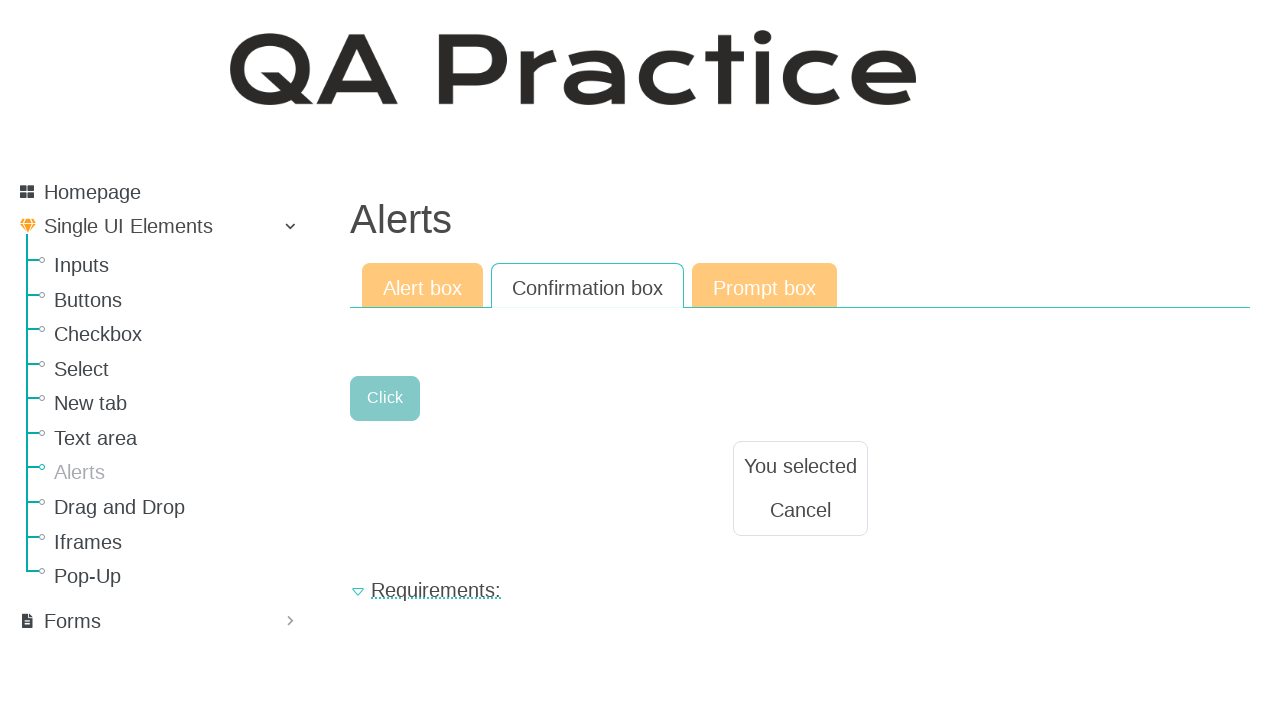

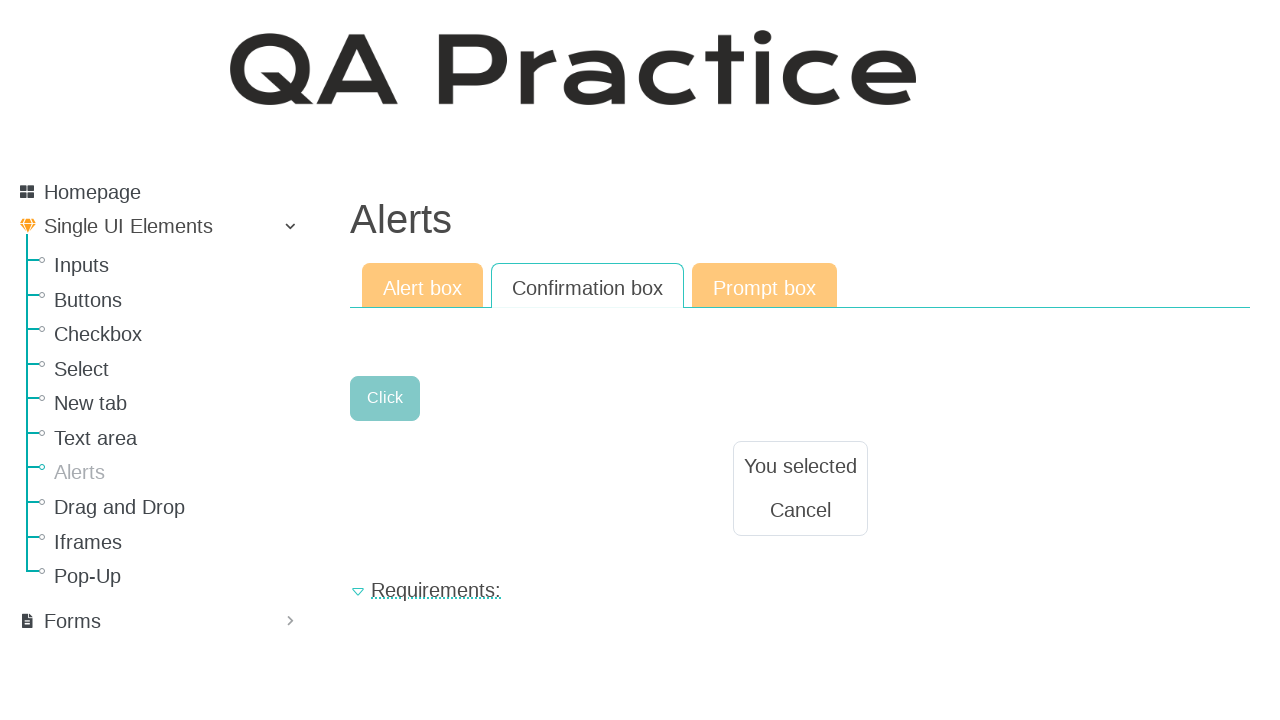